Tests dropdown selection functionality by selecting "Renault" from a car selection dropdown on a test form page.

Starting URL: https://only-testing-blog.blogspot.com/2014/01/textbox.html

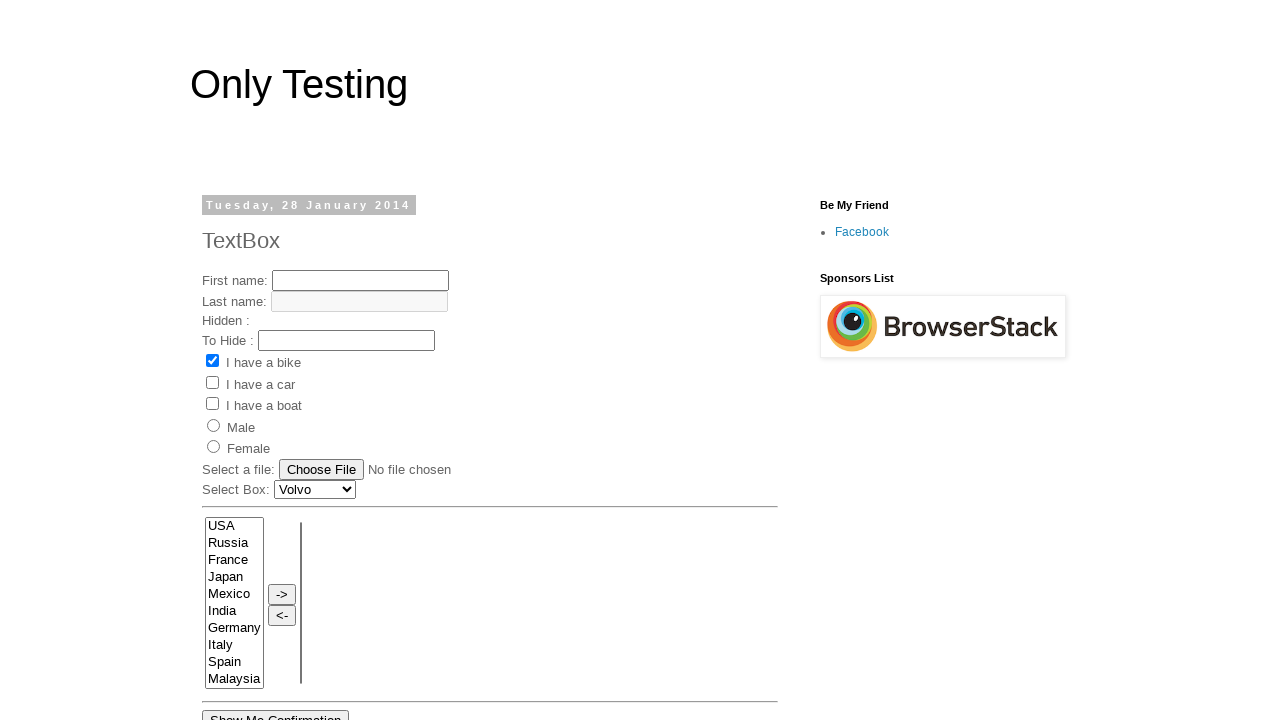

Selected 'Renault' from the car dropdown list on #Carlist
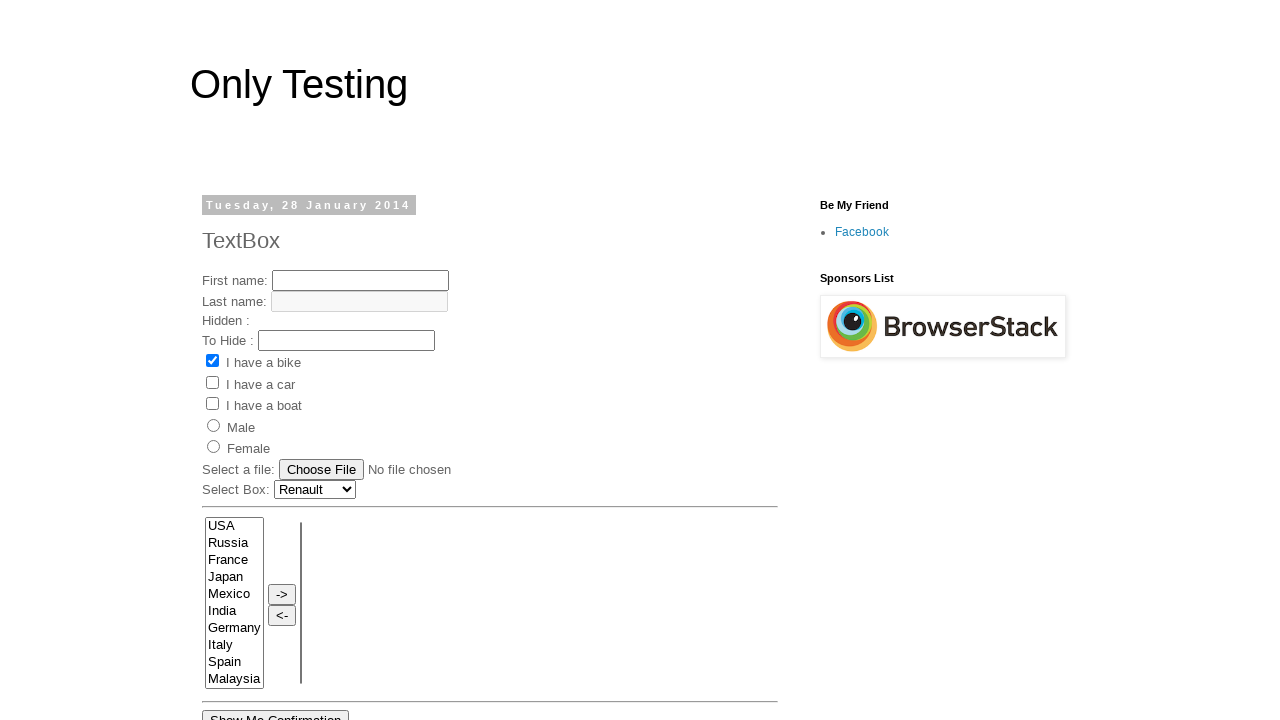

Waited 500ms to verify dropdown selection
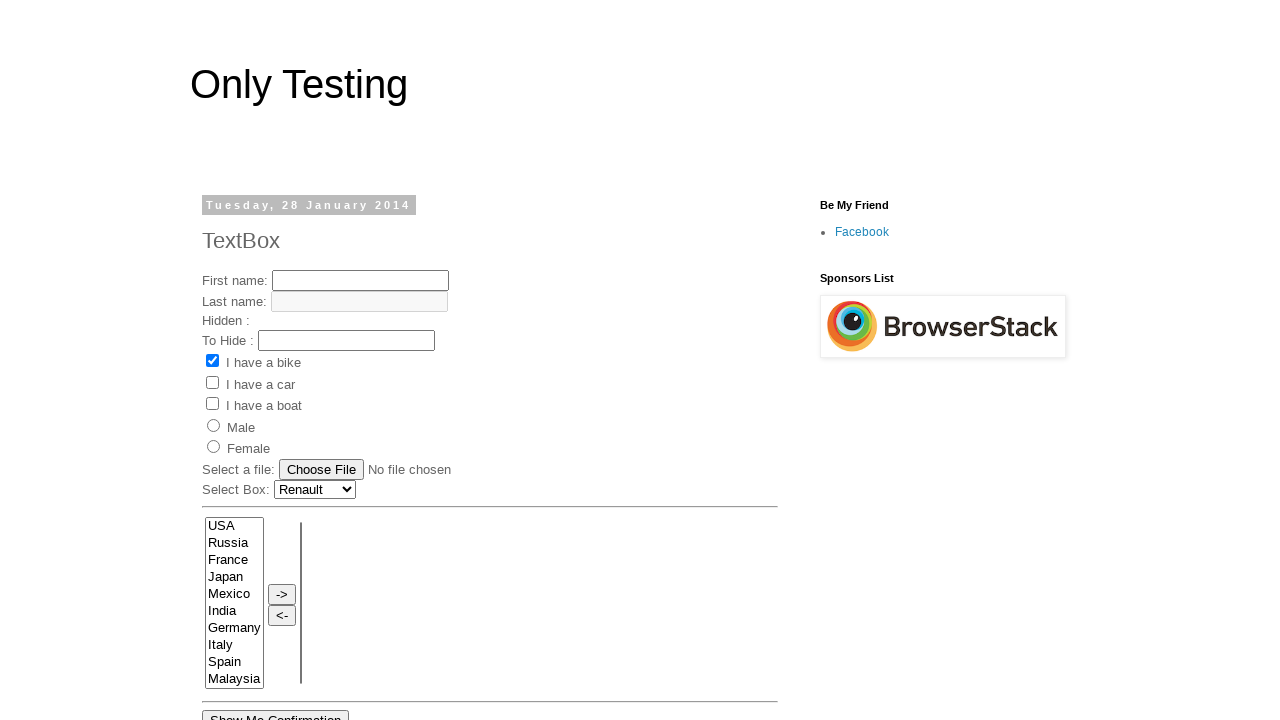

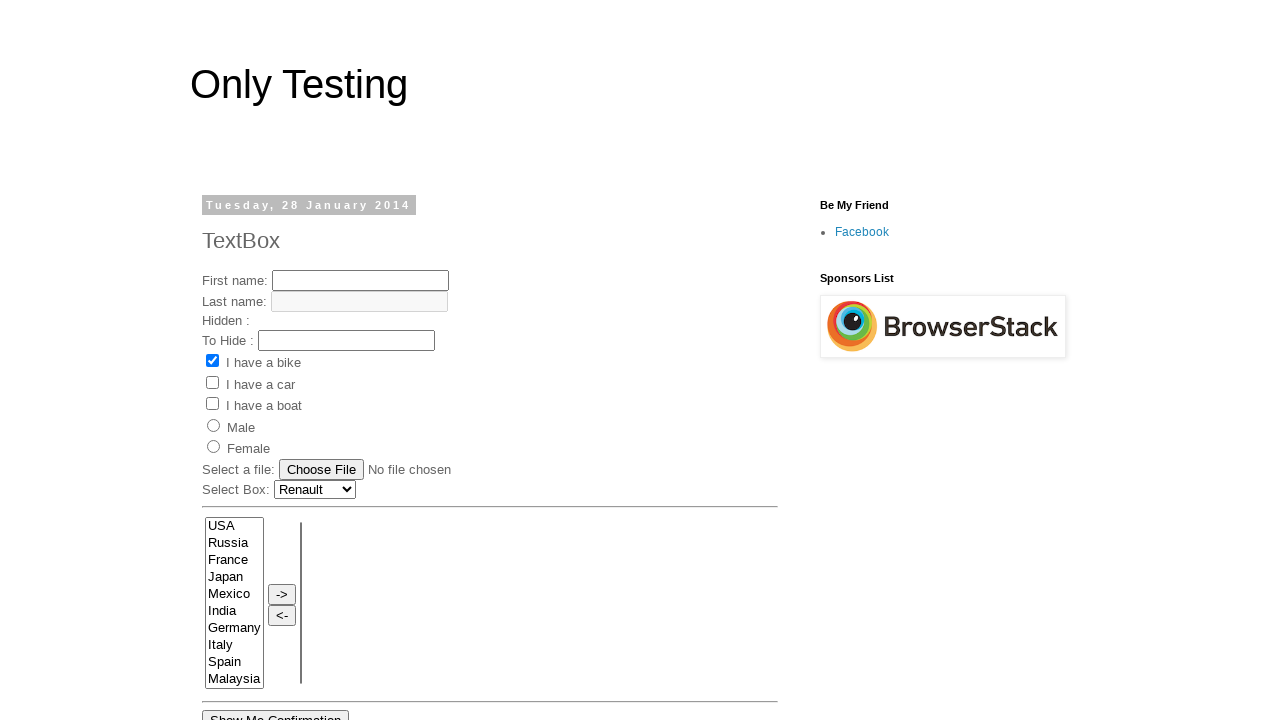